Tests a todo app by clicking on existing todo items, adding a new todo item with sample text, and verifying the new item appears in the list

Starting URL: https://lambdatest.github.io/sample-todo-app/

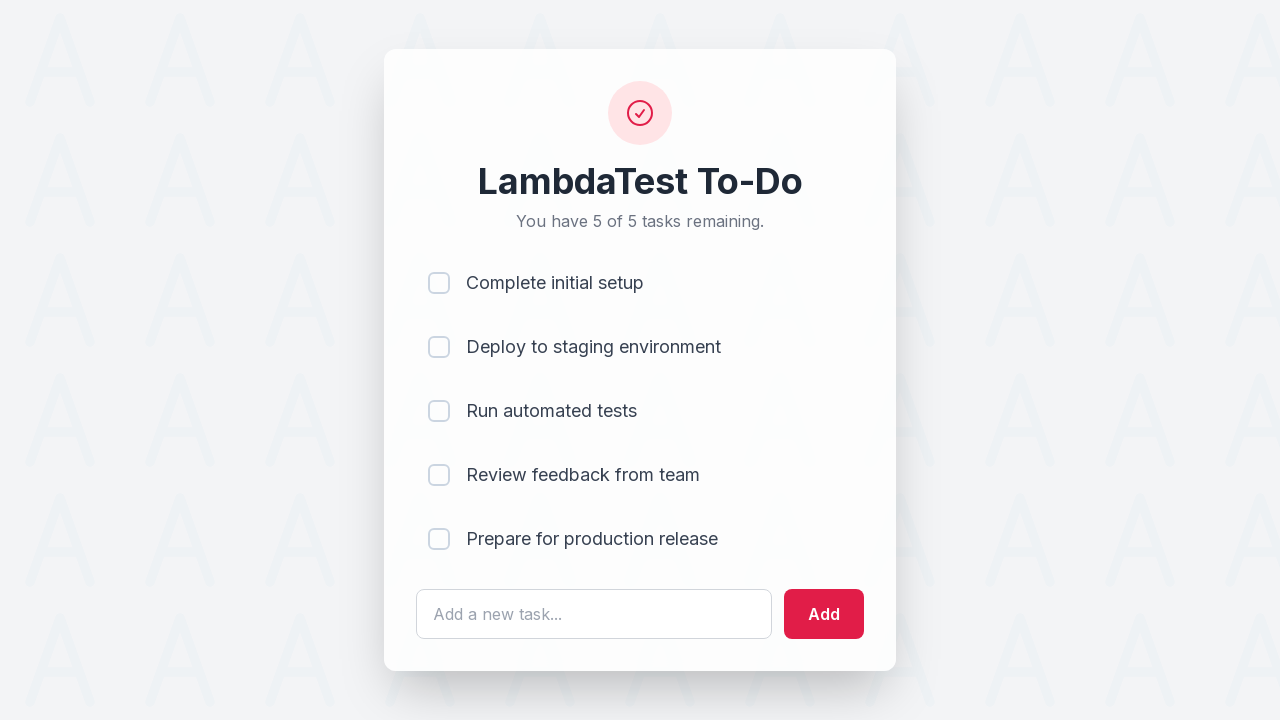

Clicked on first todo item to mark as complete at (439, 283) on input[name='li1']
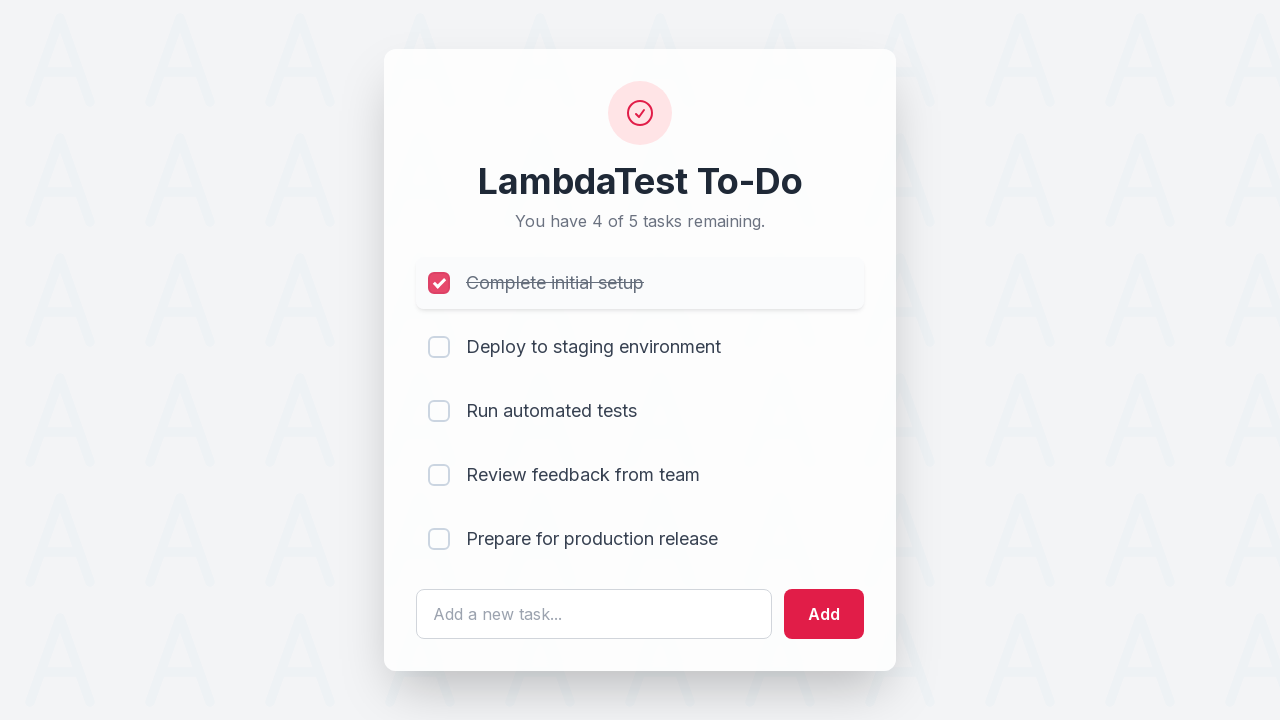

Clicked on second todo item to mark as complete at (439, 347) on input[name='li2']
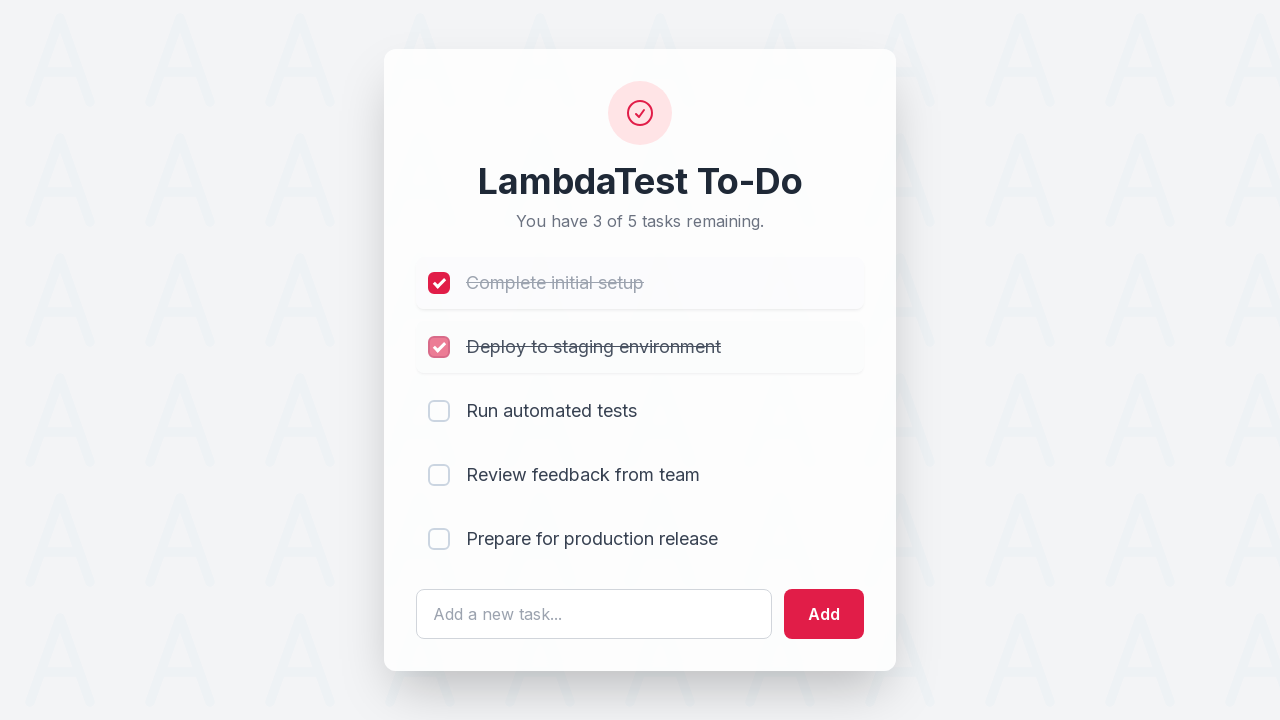

Filled new todo text field with 'Happy Testing at LambdaTest' on #sampletodotext
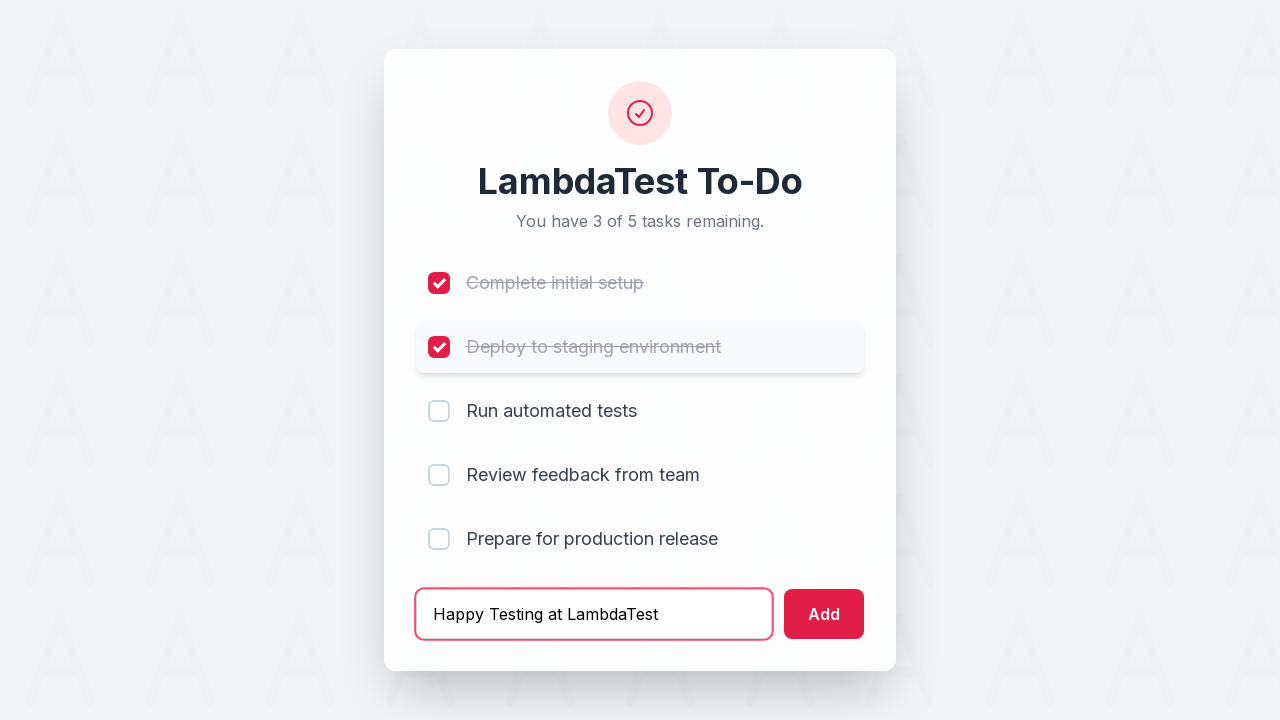

Clicked add button to create new todo item at (824, 614) on #addbutton
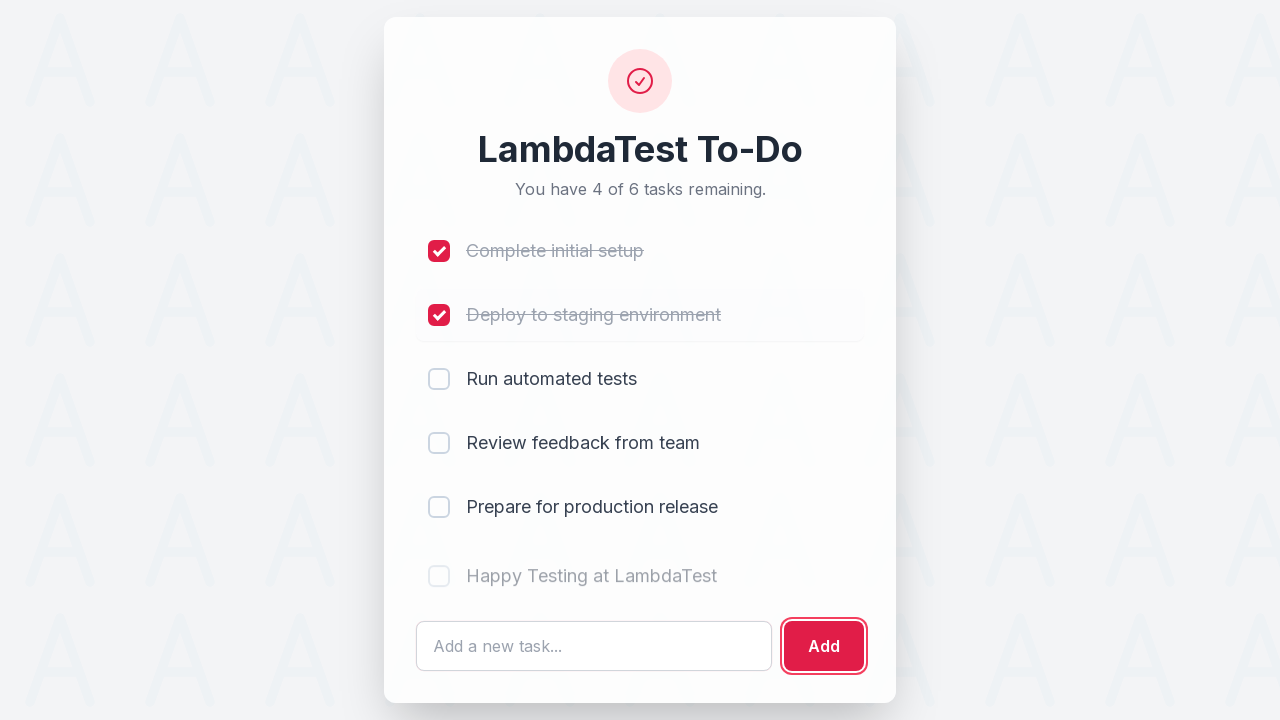

New todo item appeared in the list
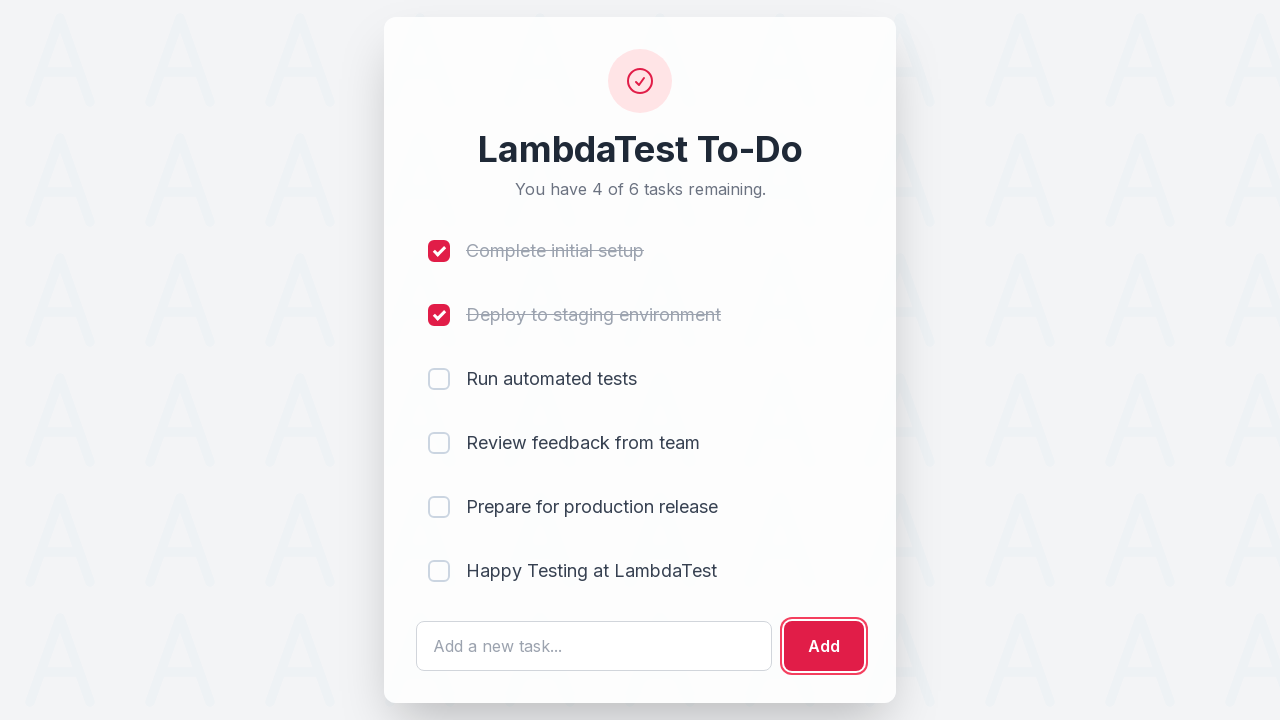

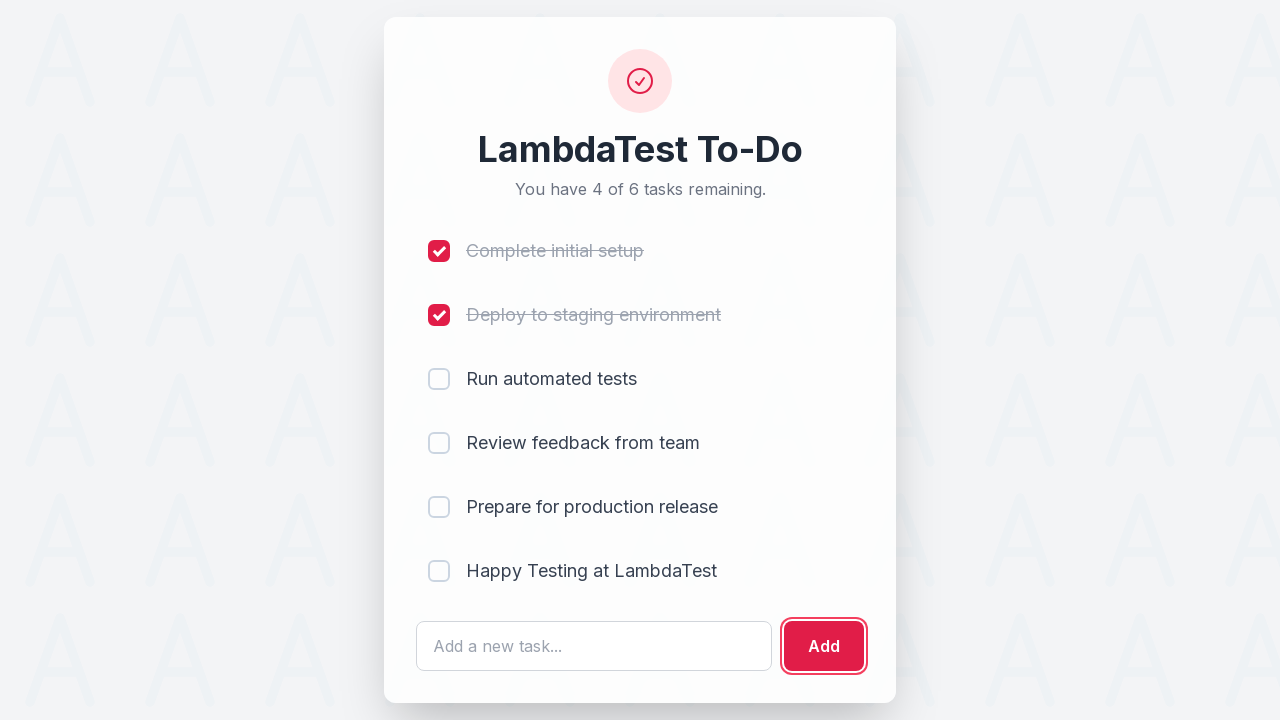